Tests element visibility by checking if various form elements (email textbox, radio button, education textarea, User5) are displayed on the page

Starting URL: https://automationfc.github.io/basic-form/index.html

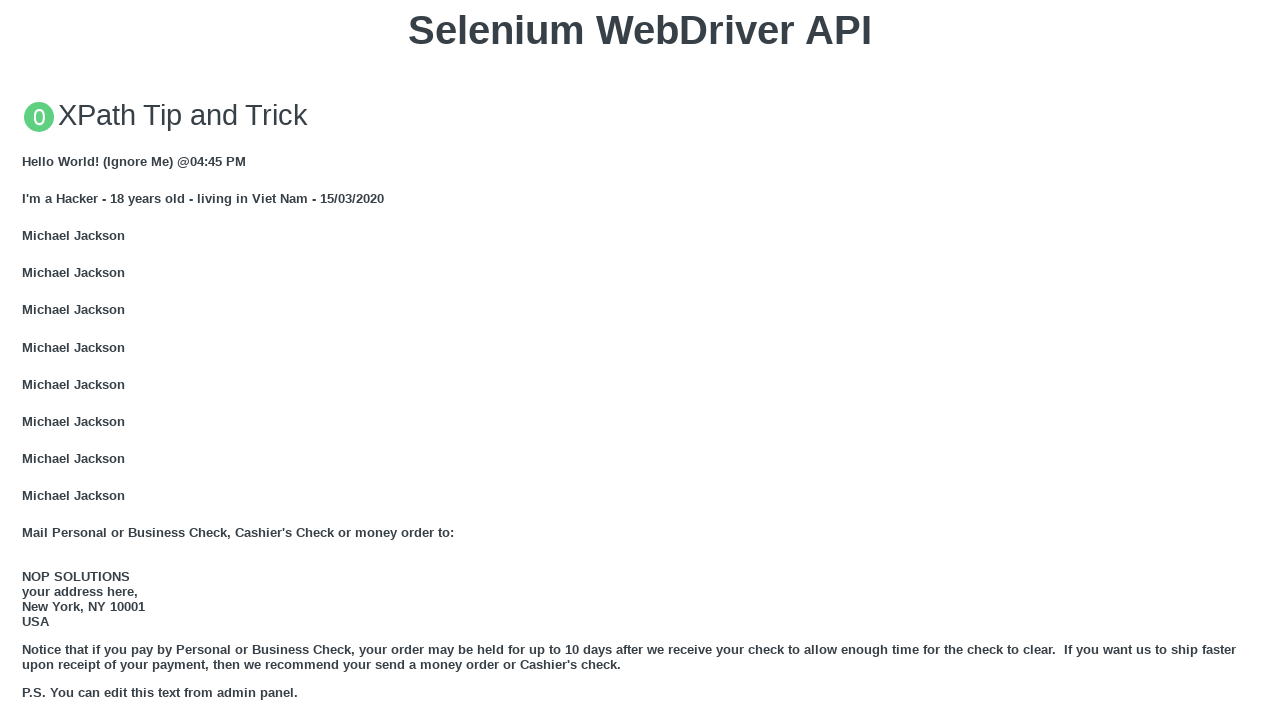

Email textbox is displayed and filled with 'Automation Testing' on #mail
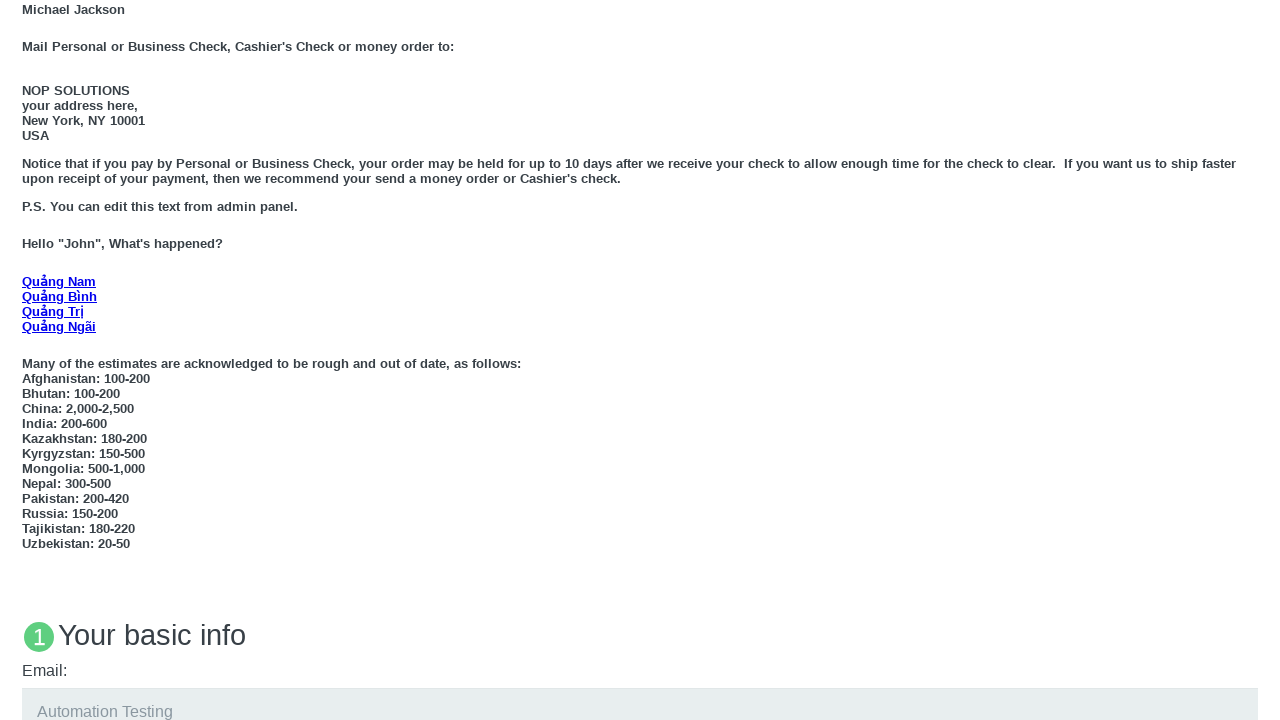

Age Under 18 radio button is displayed and clicked at (28, 360) on #under_18
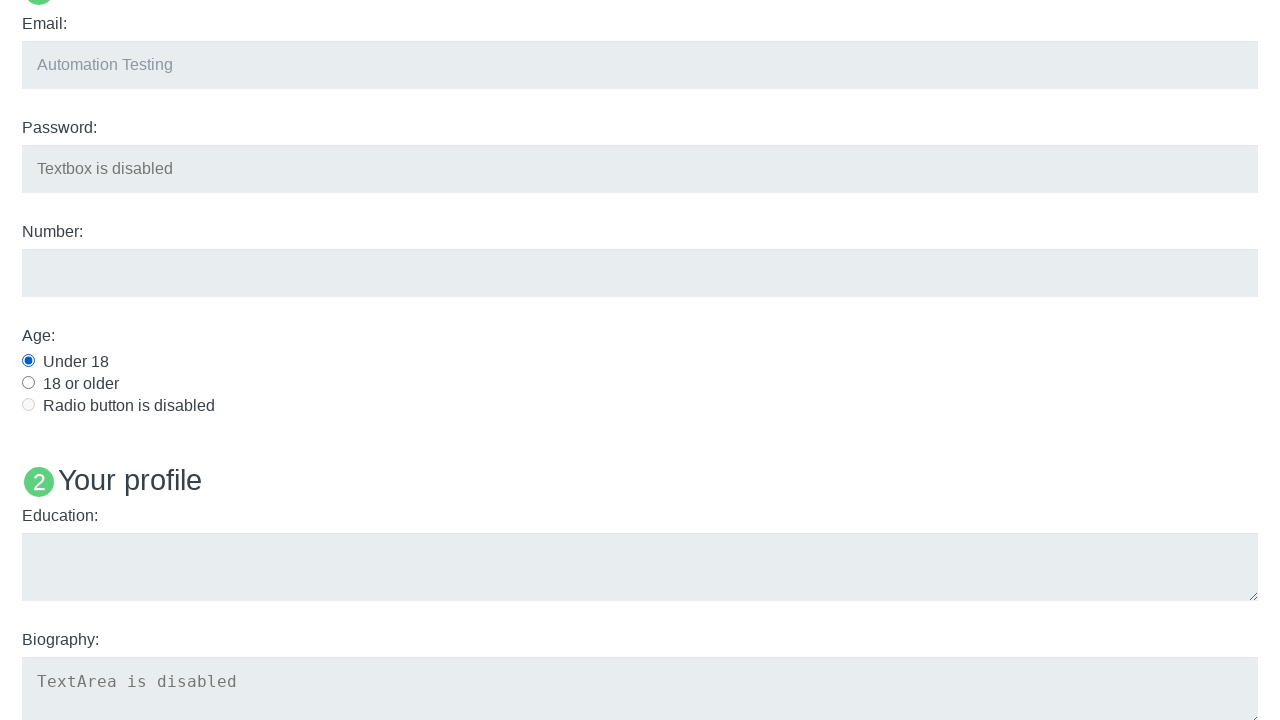

Education textarea is displayed and filled with 'Automation Testing' on #edu
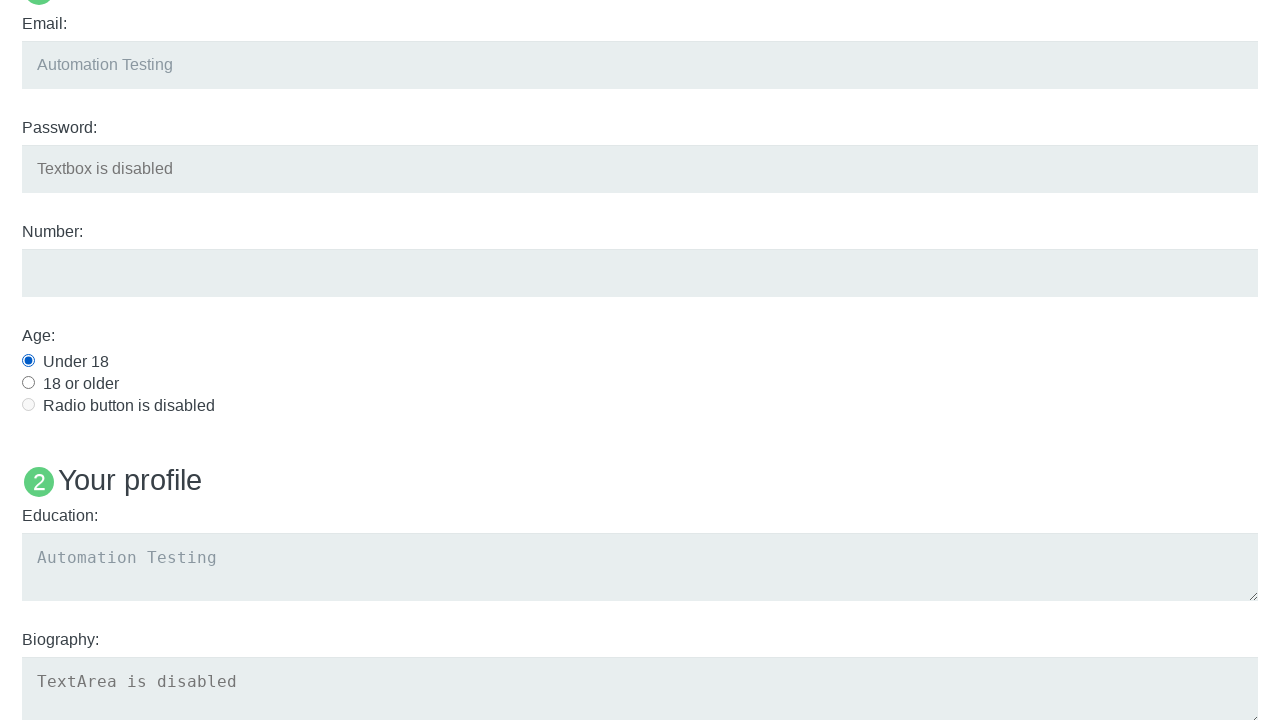

User5 element is not displayed
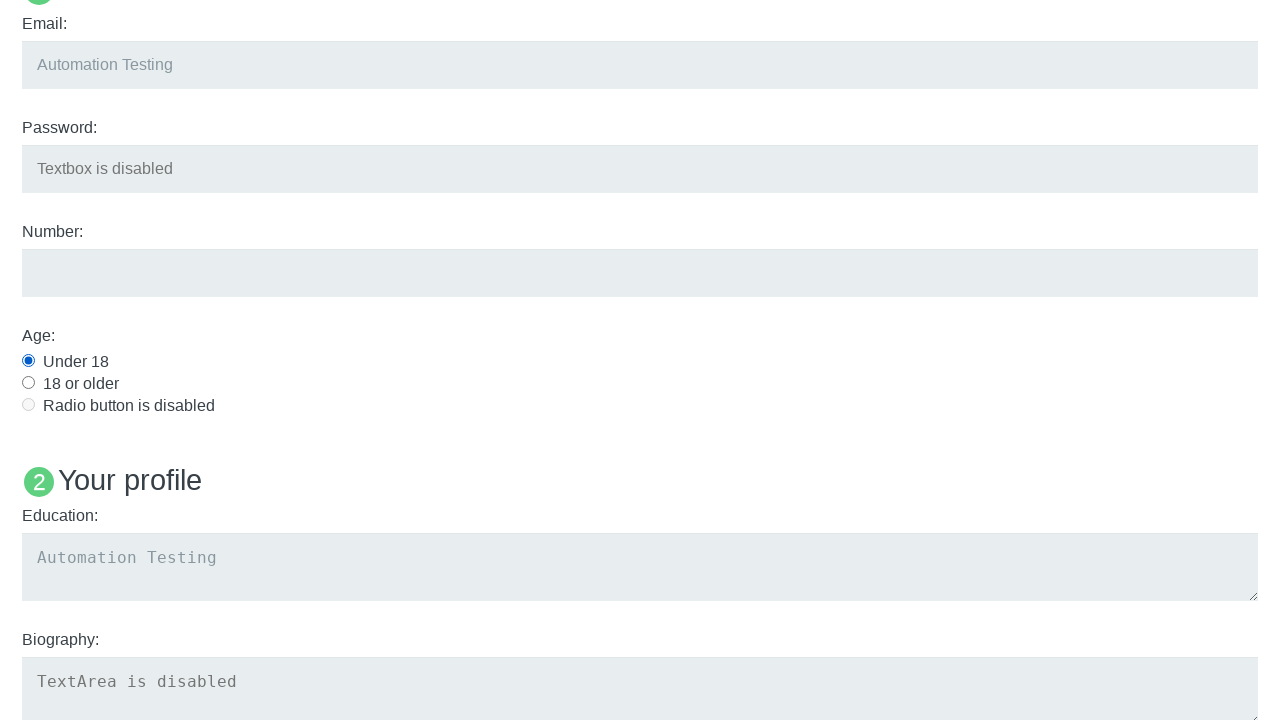

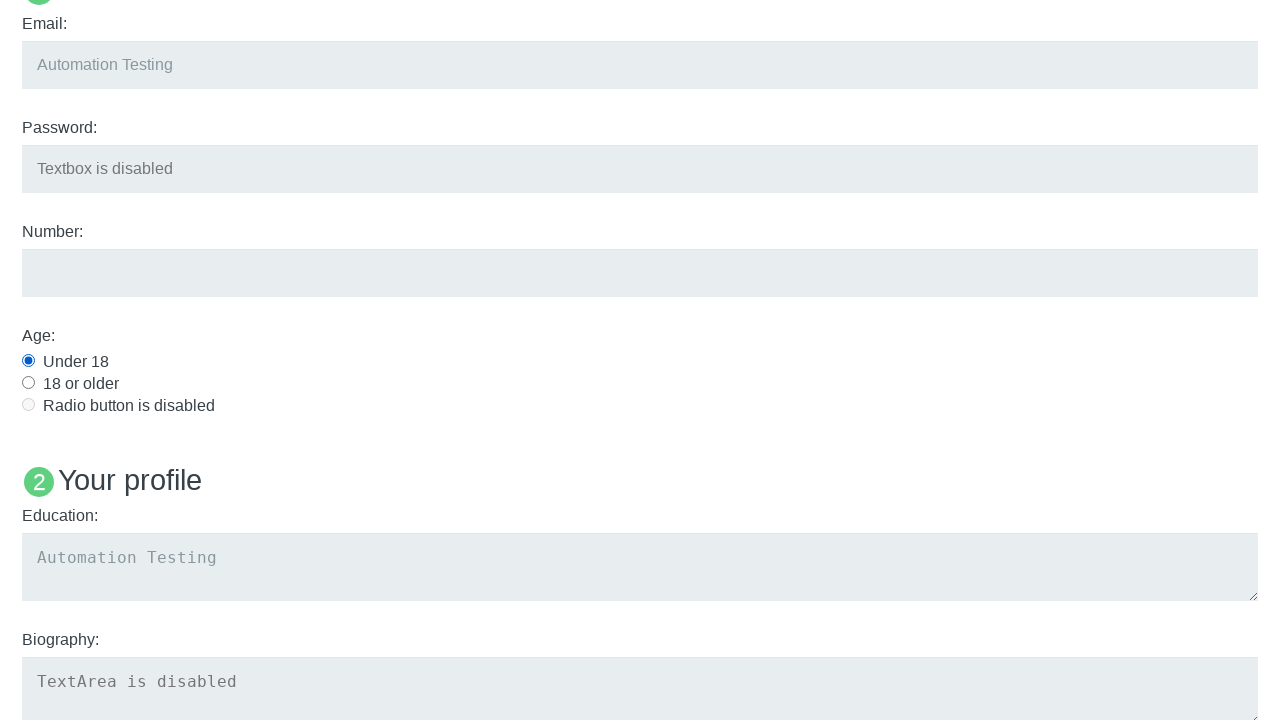